Tests window handling by clicking a link to open a new window, switching between windows, and opening a new tab

Starting URL: https://the-internet.herokuapp.com/windows

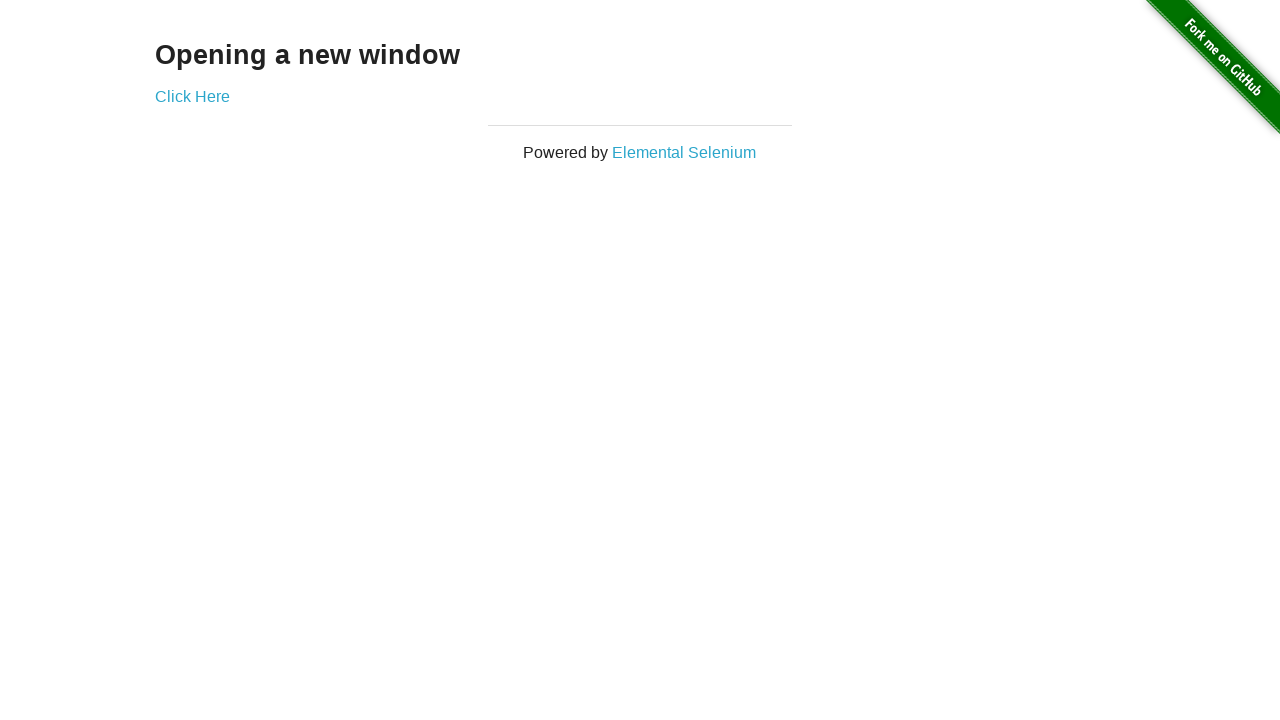

Clicked 'Click Here' link to open new window at (192, 96) on xpath=//a[normalize-space()='Click Here']
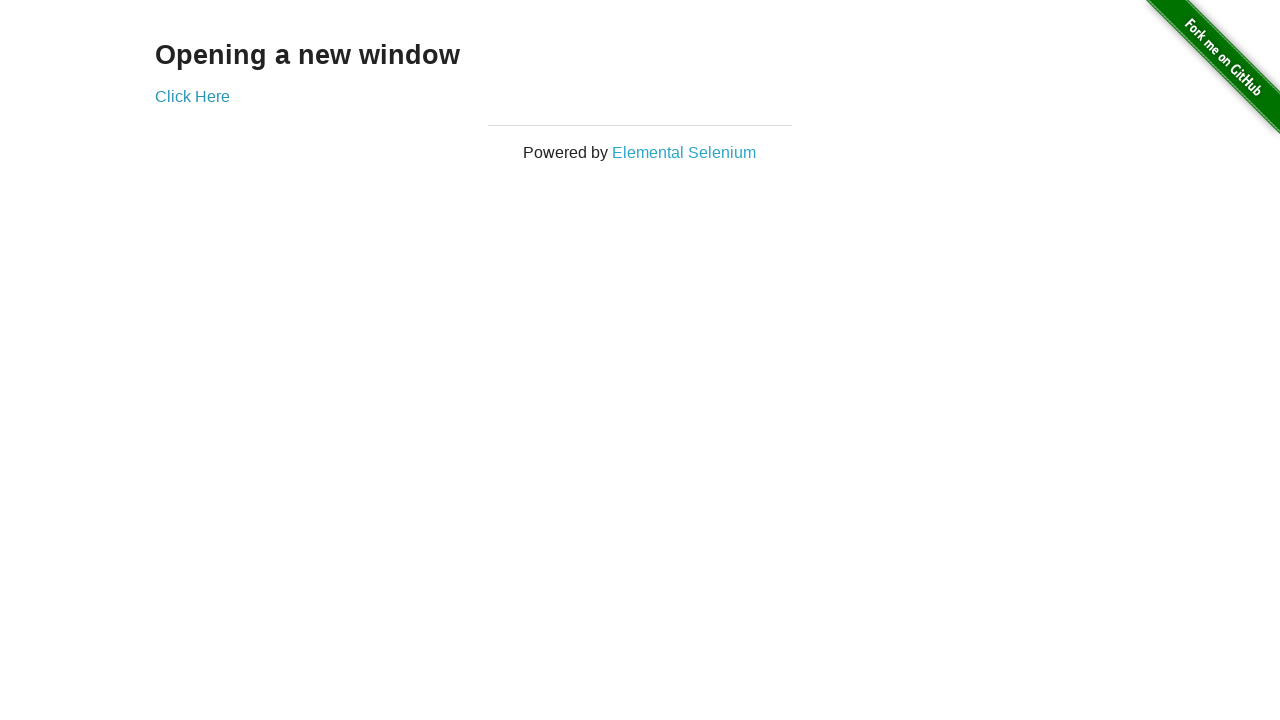

Waited 1 second for new window to open
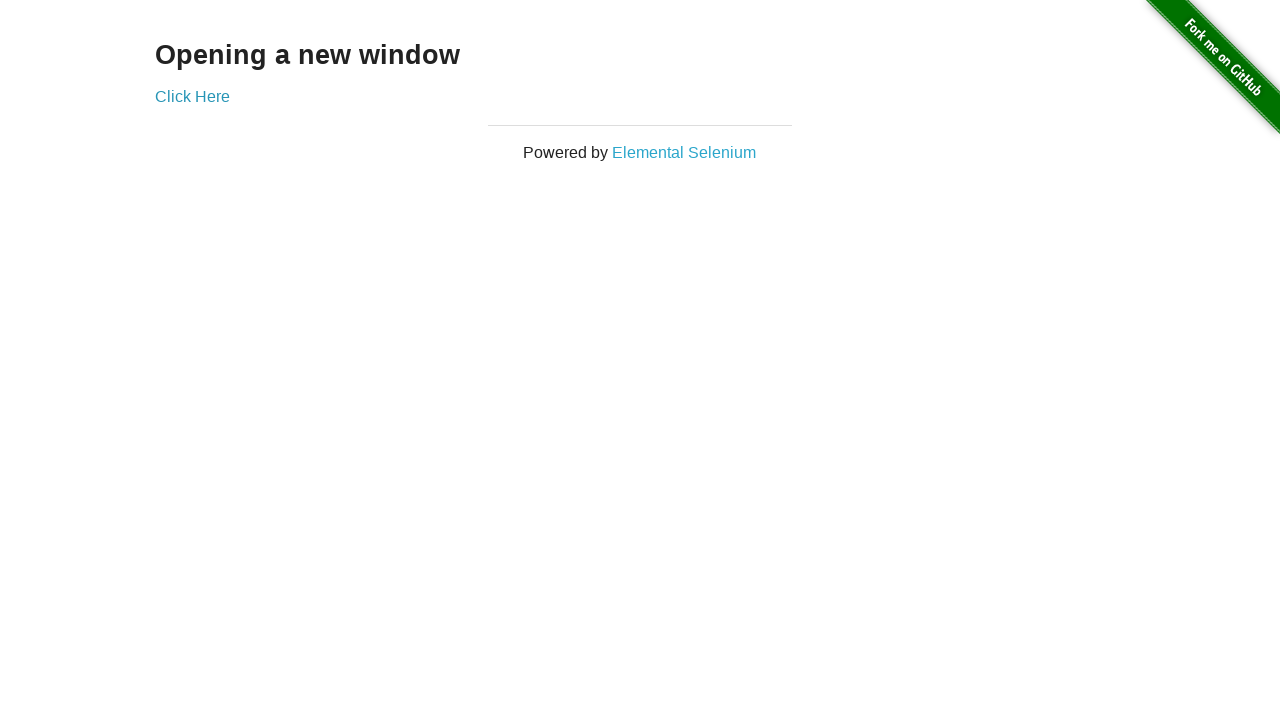

Retrieved all open pages from context
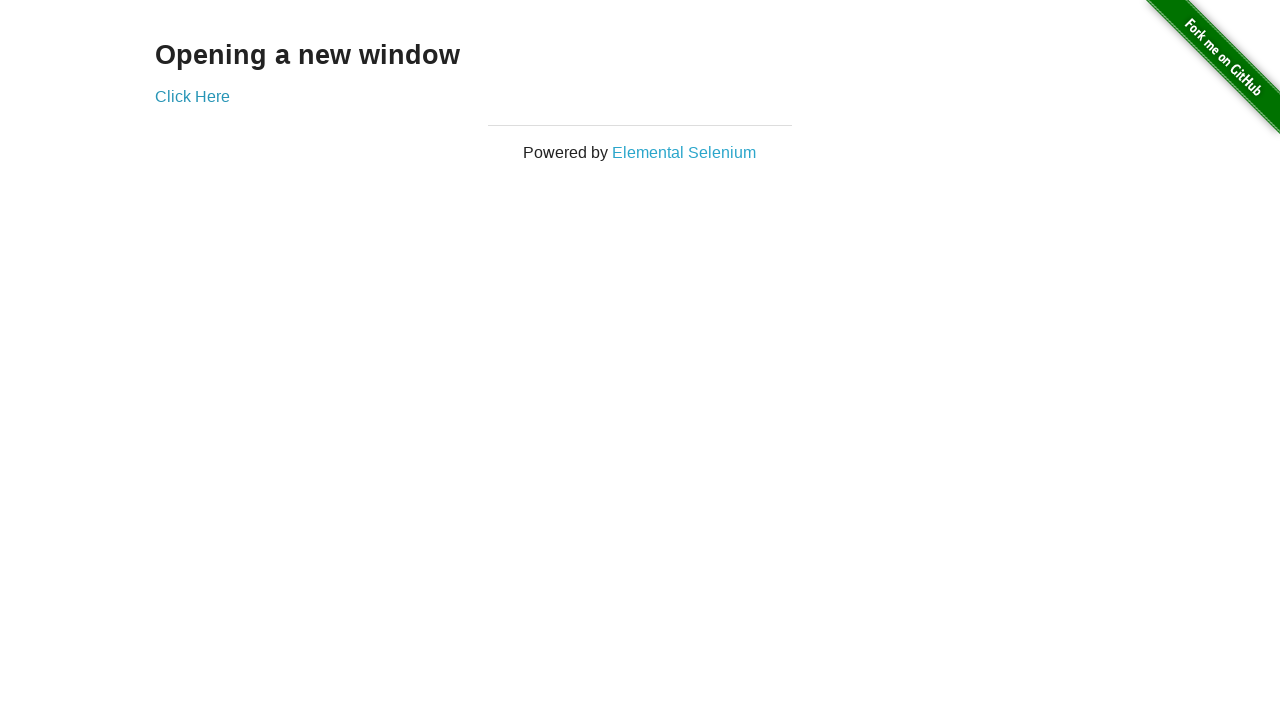

Switched to new window (index 1)
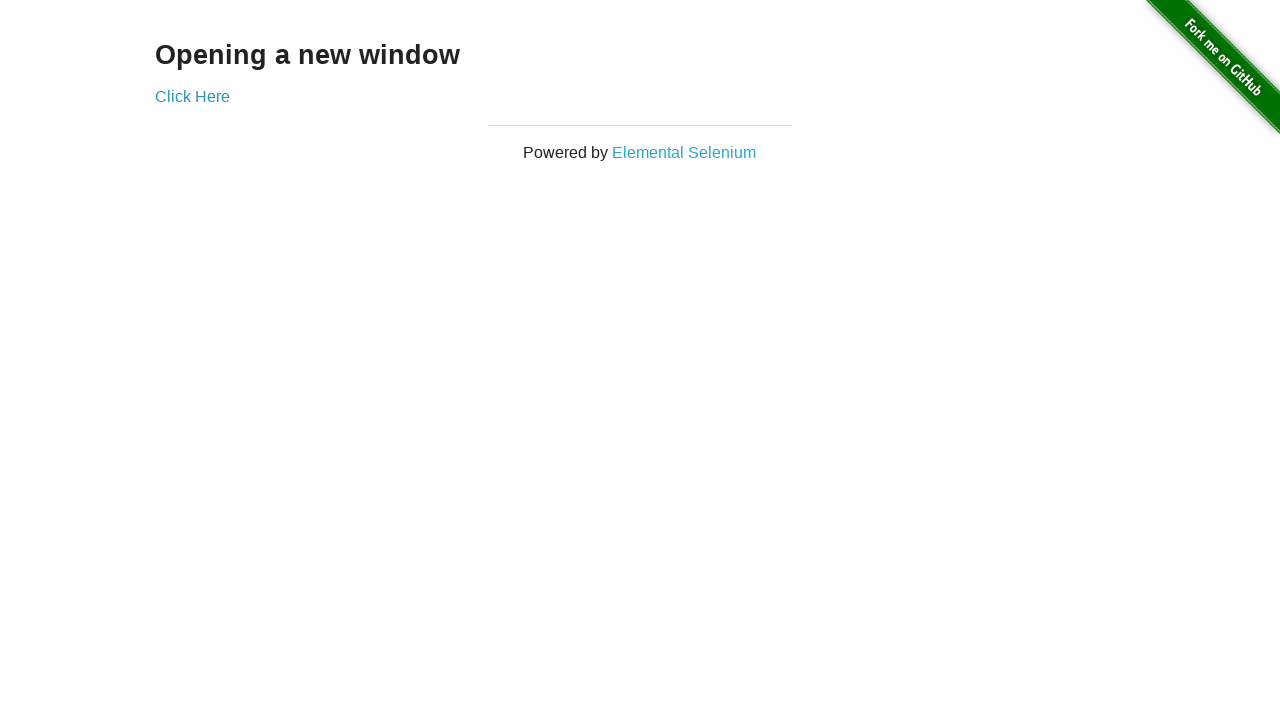

Retrieved title of new window: 'New Window'
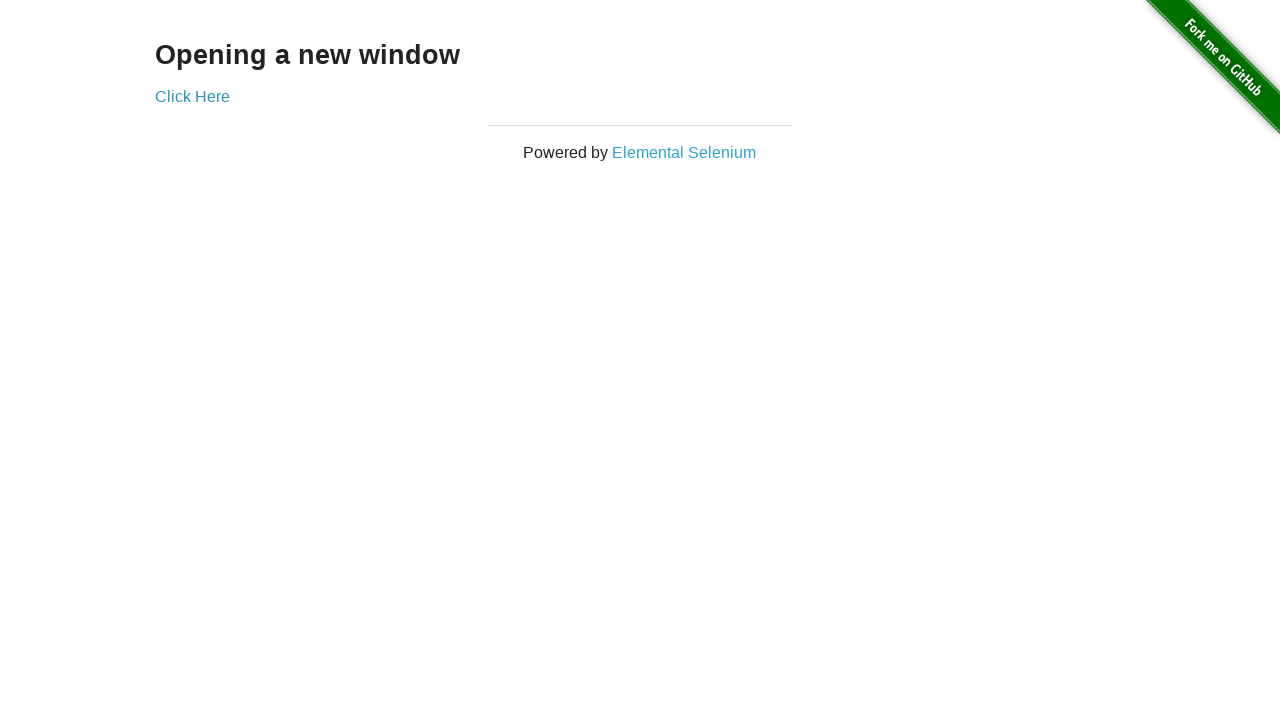

Switched back to original window (index 0)
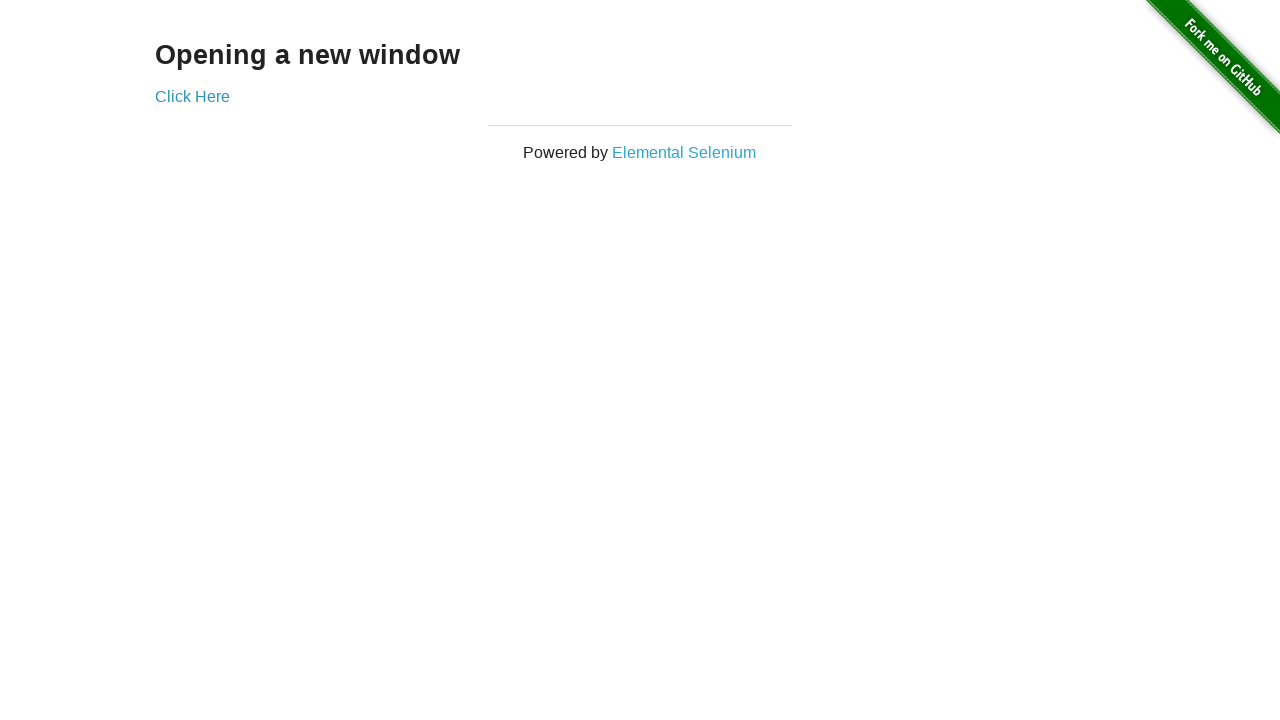

Retrieved title of original window: 'The Internet'
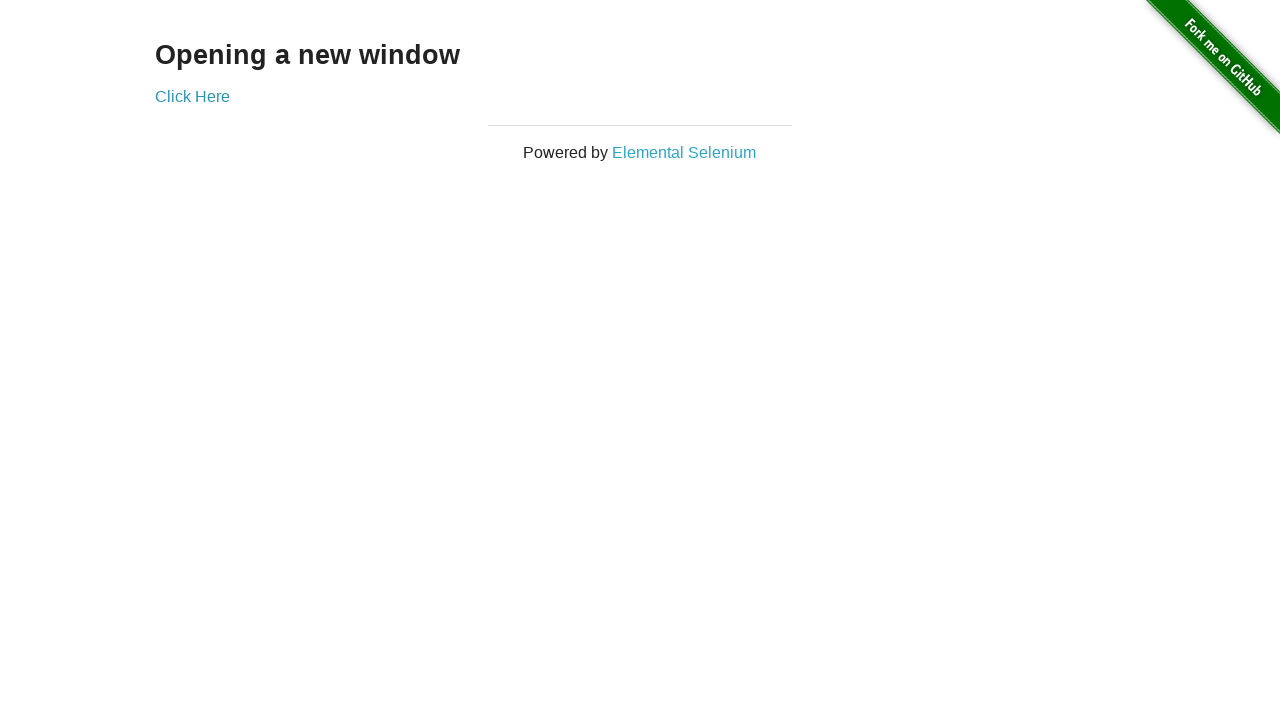

Opened new tab in context
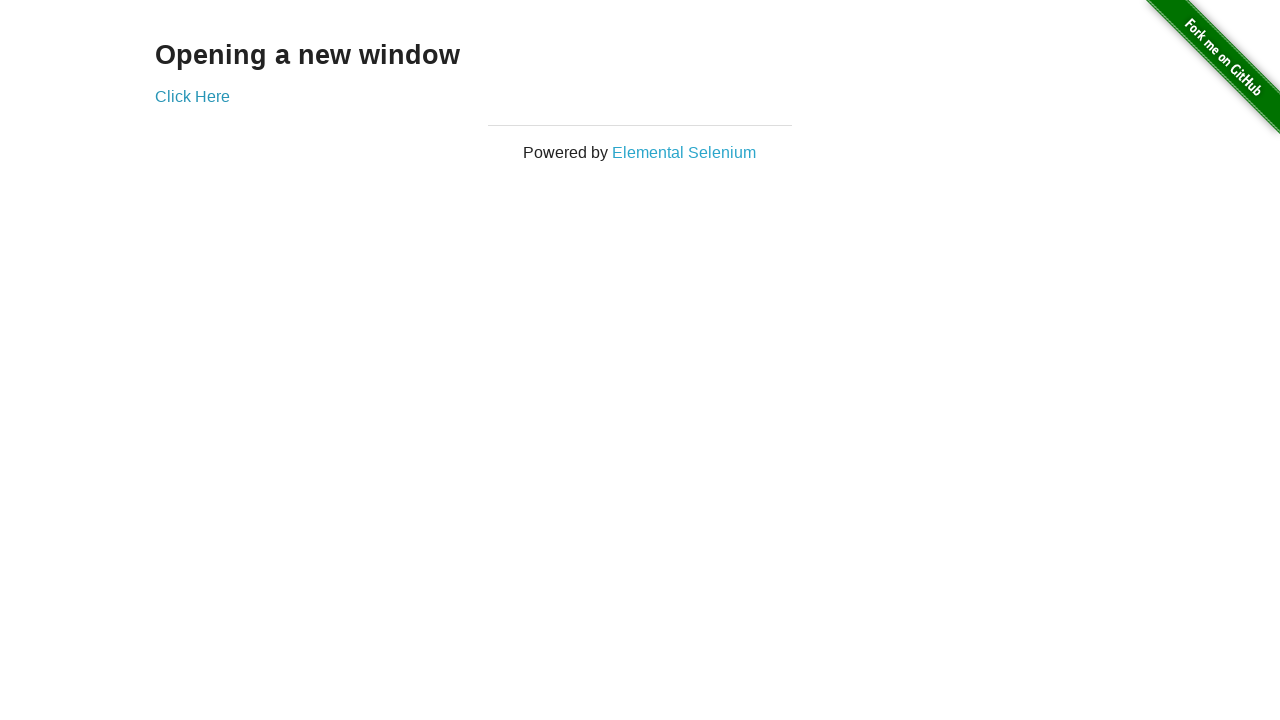

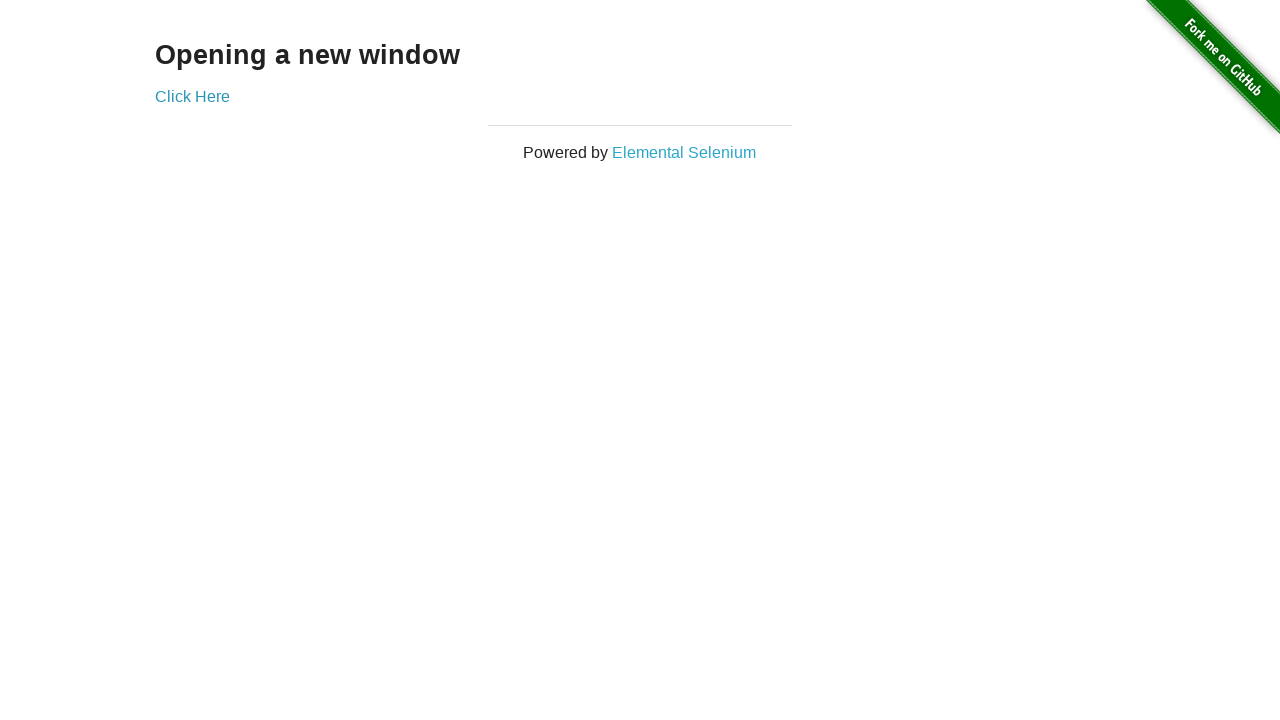